Automates a Chinese typing practice website by typing text strings, then using backspace to correct, and retyping the ending portion of each string.

Starting URL: https://dazi.kukuw.com/?tdsourcetag=s_pctim_aiomsg

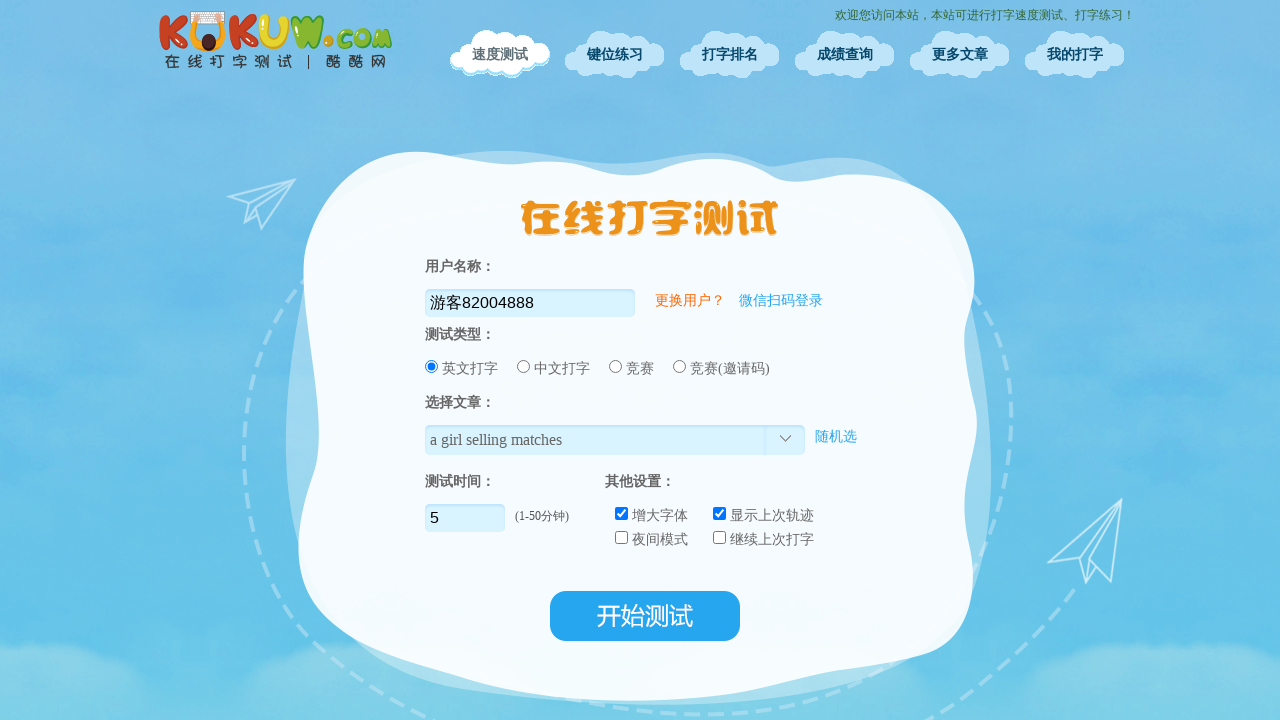

Waited 5 seconds for typing practice page to load
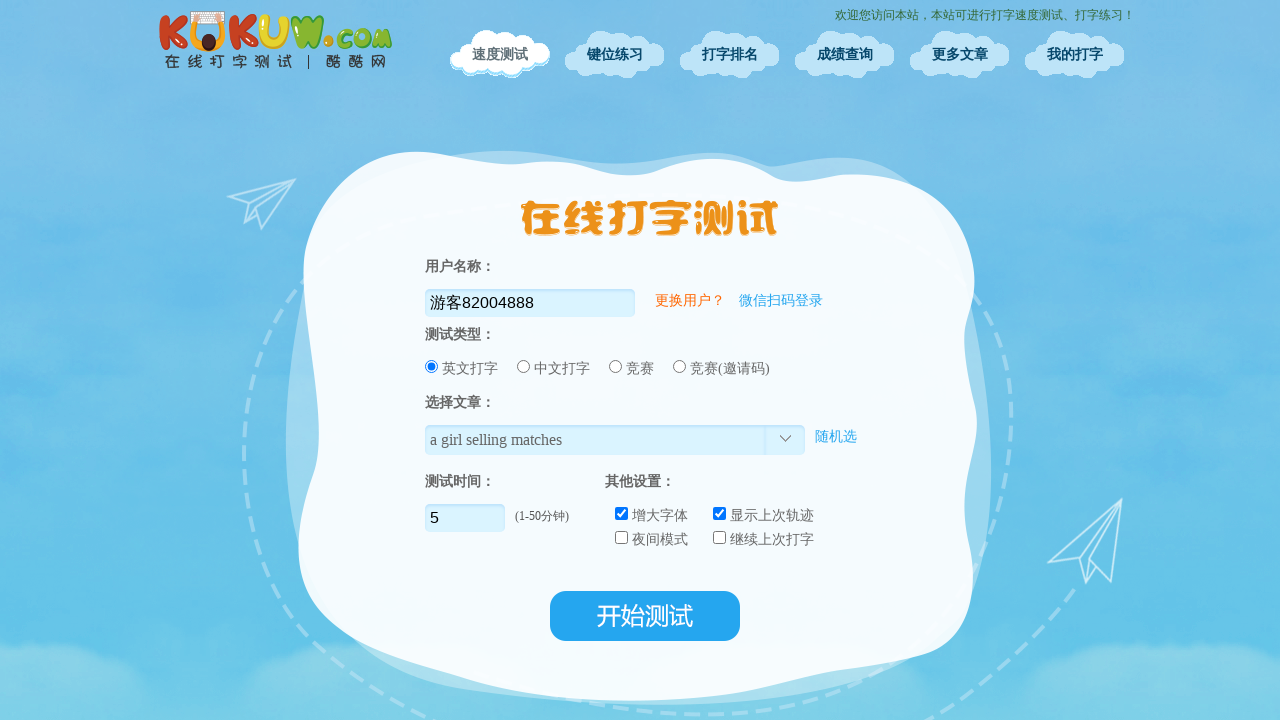

Typed '你好世' (all but last character of '你好世界')
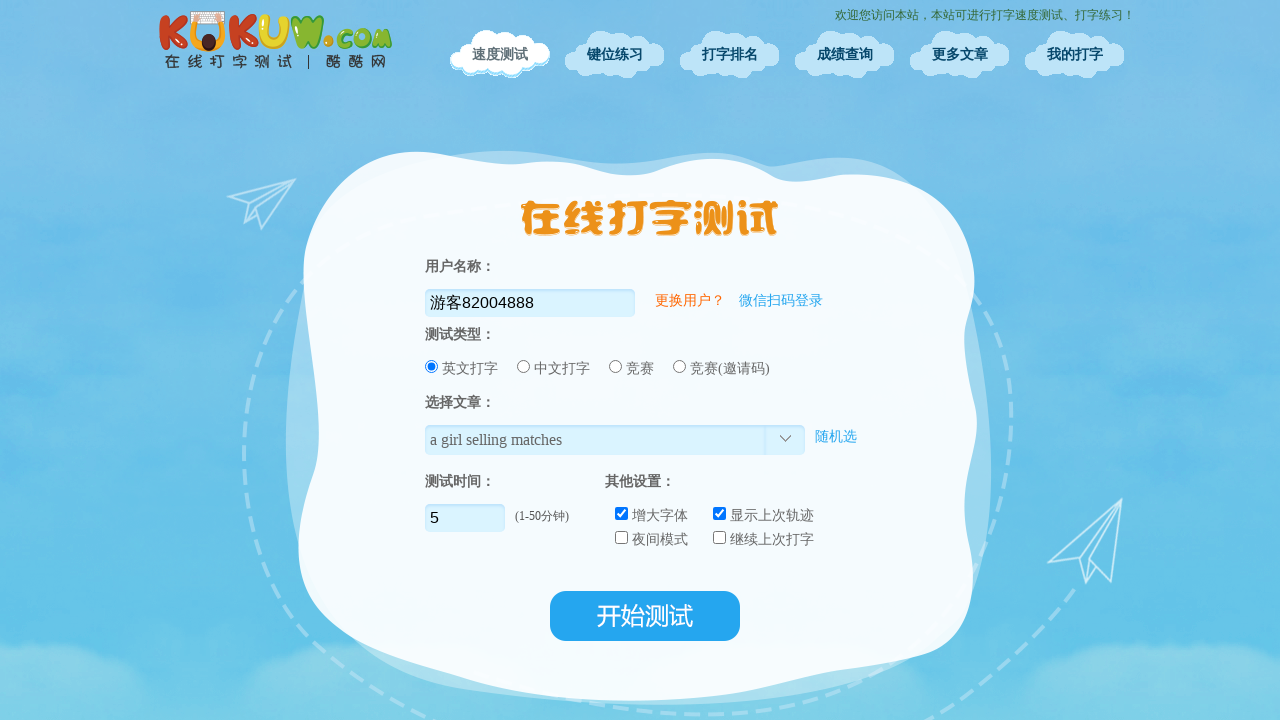

Waited 2 seconds before backspace corrections
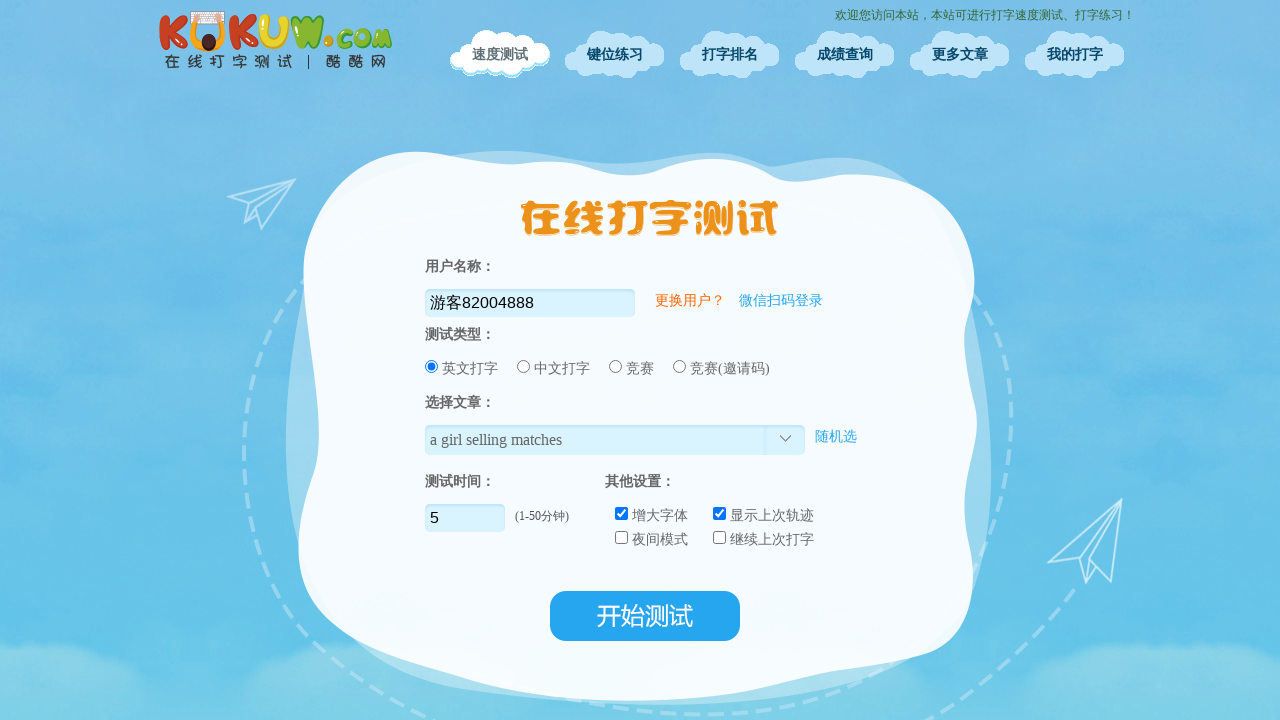

Pressed Backspace 3 times to correct typing
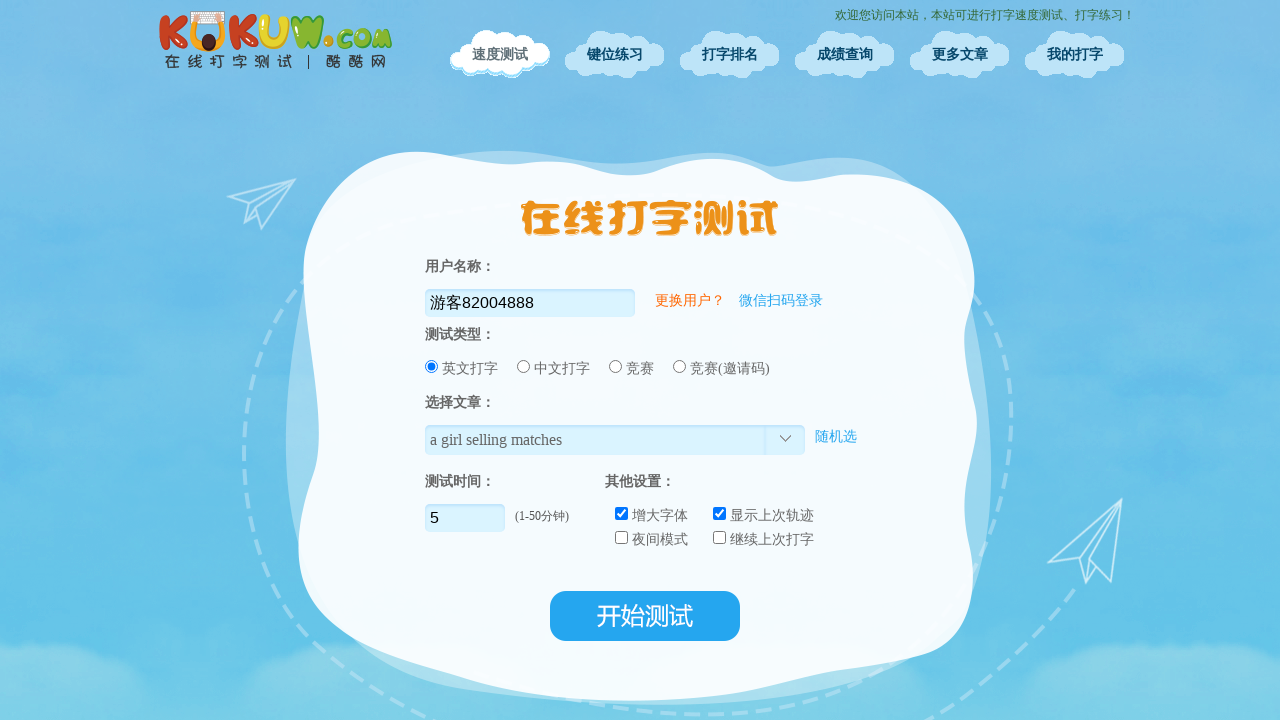

Waited 2 seconds before retyping ending
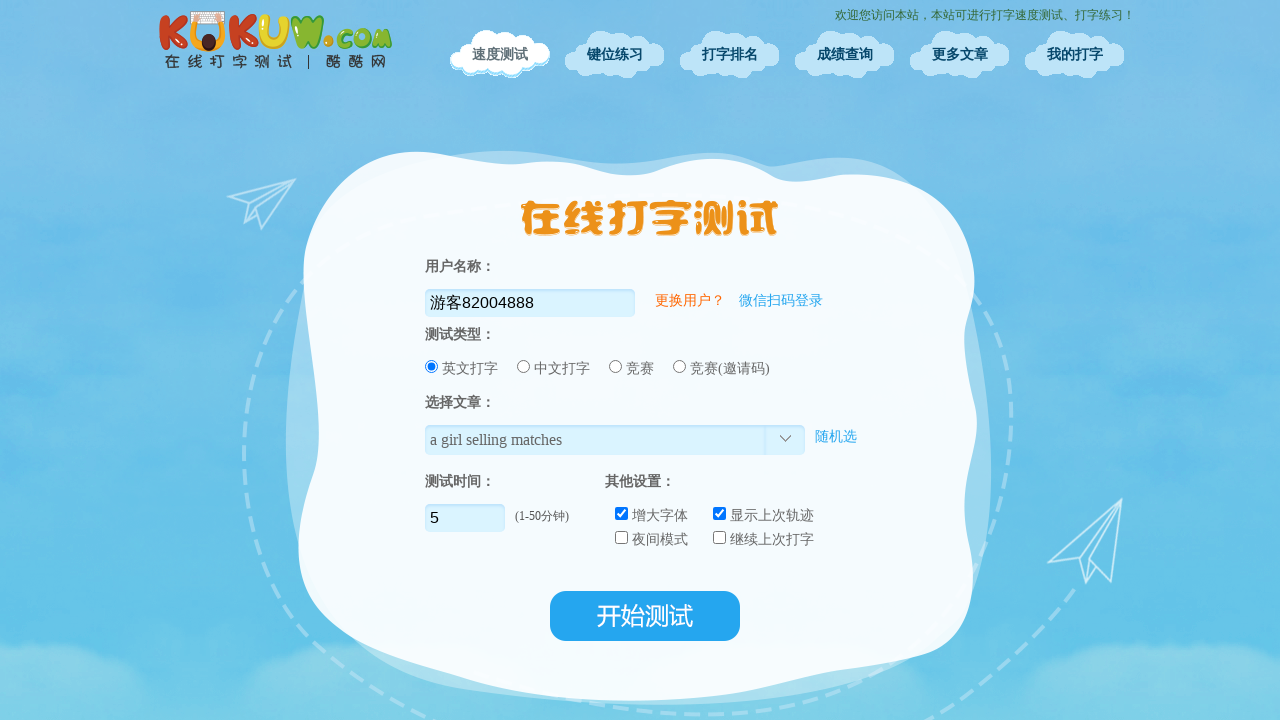

Retyped last 3 characters '好世界' of '你好世界'
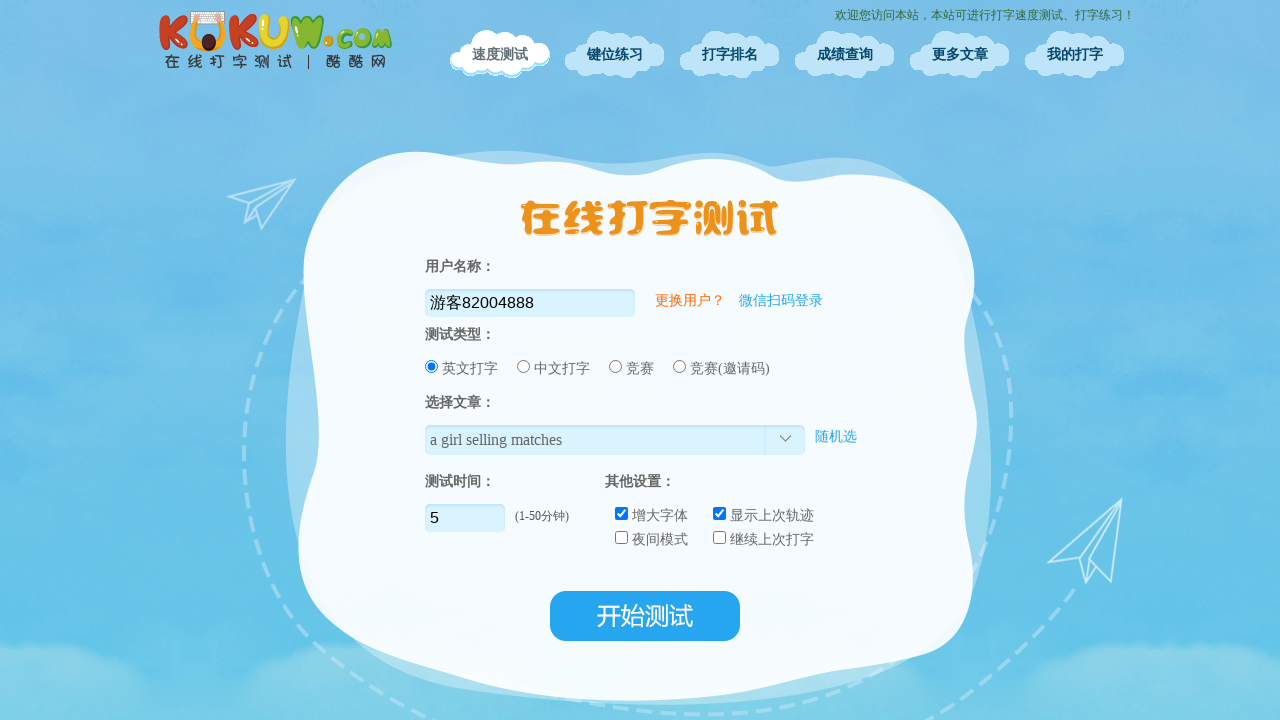

Waited 3.9 seconds after completing '你好世界'
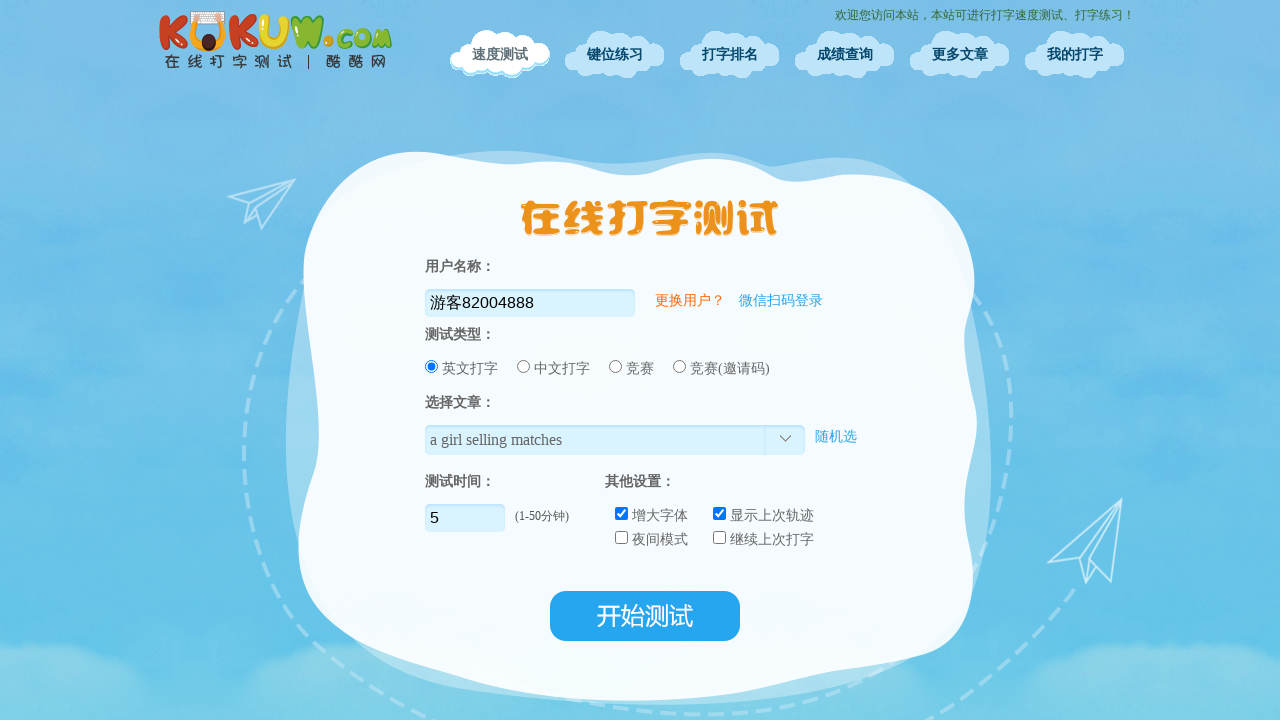

Typed '打字练' (all but last character of '打字练习')
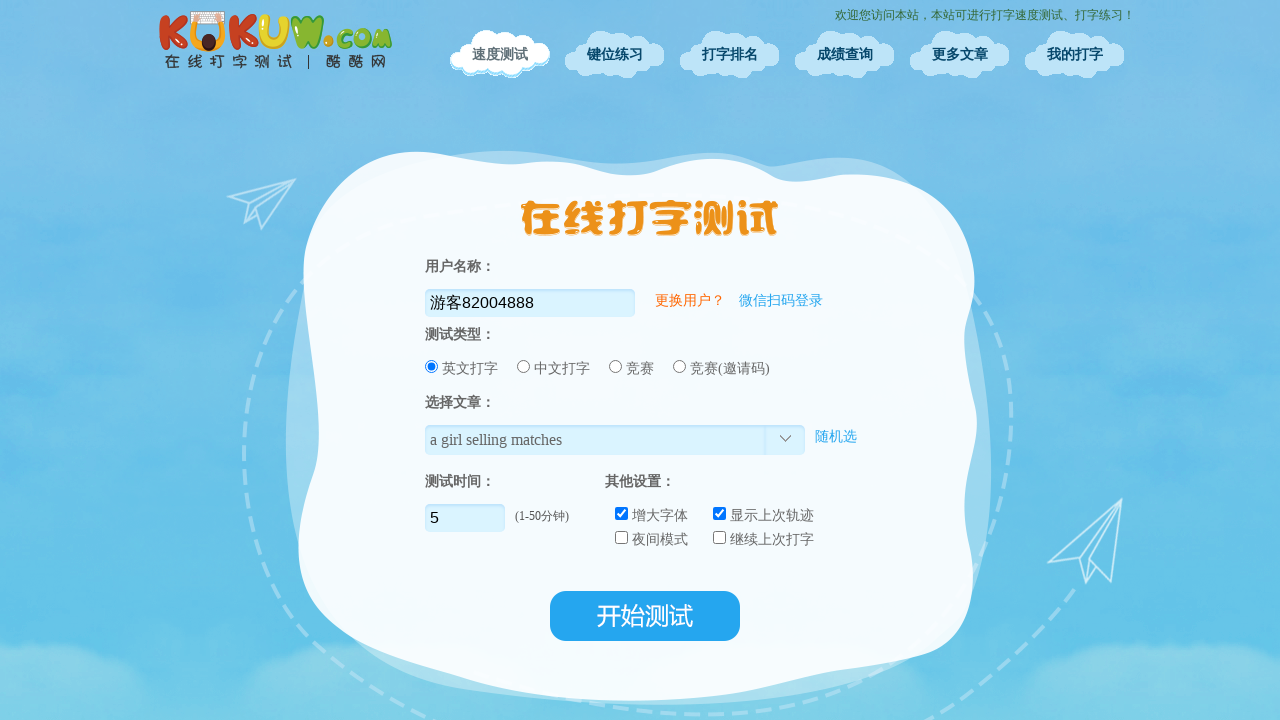

Waited 2 seconds before backspace corrections
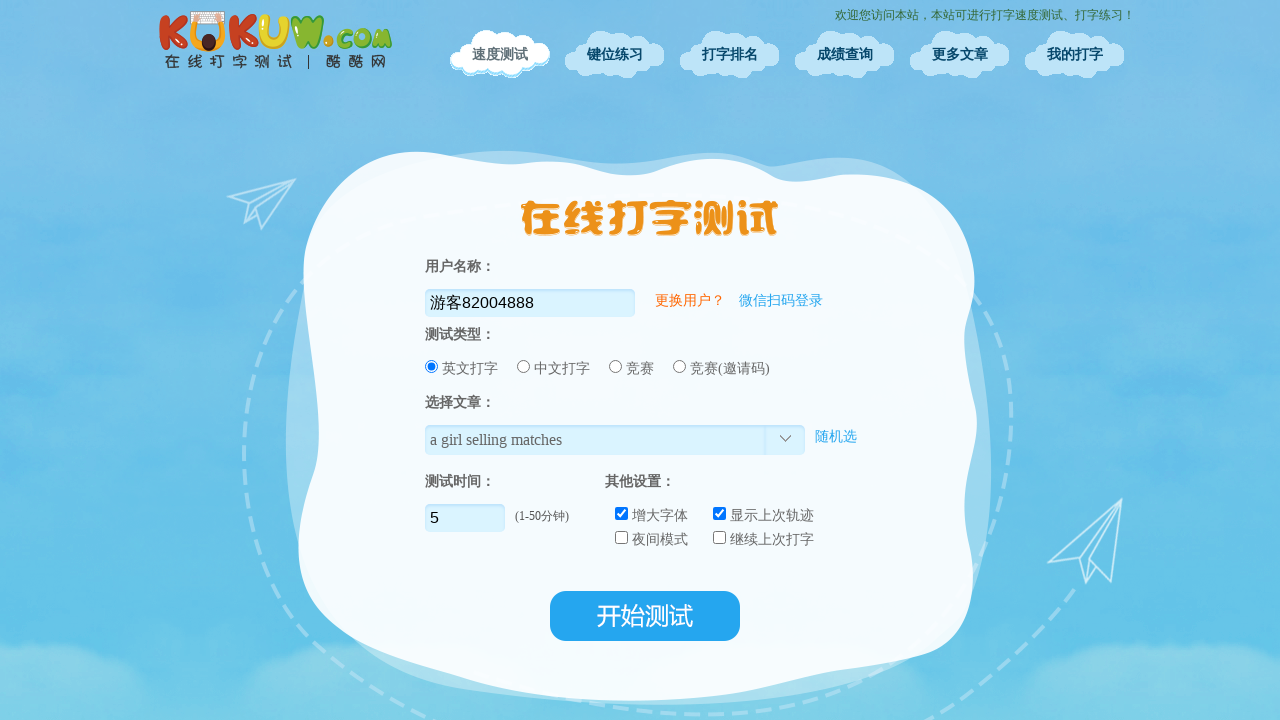

Pressed Backspace 3 times to correct typing
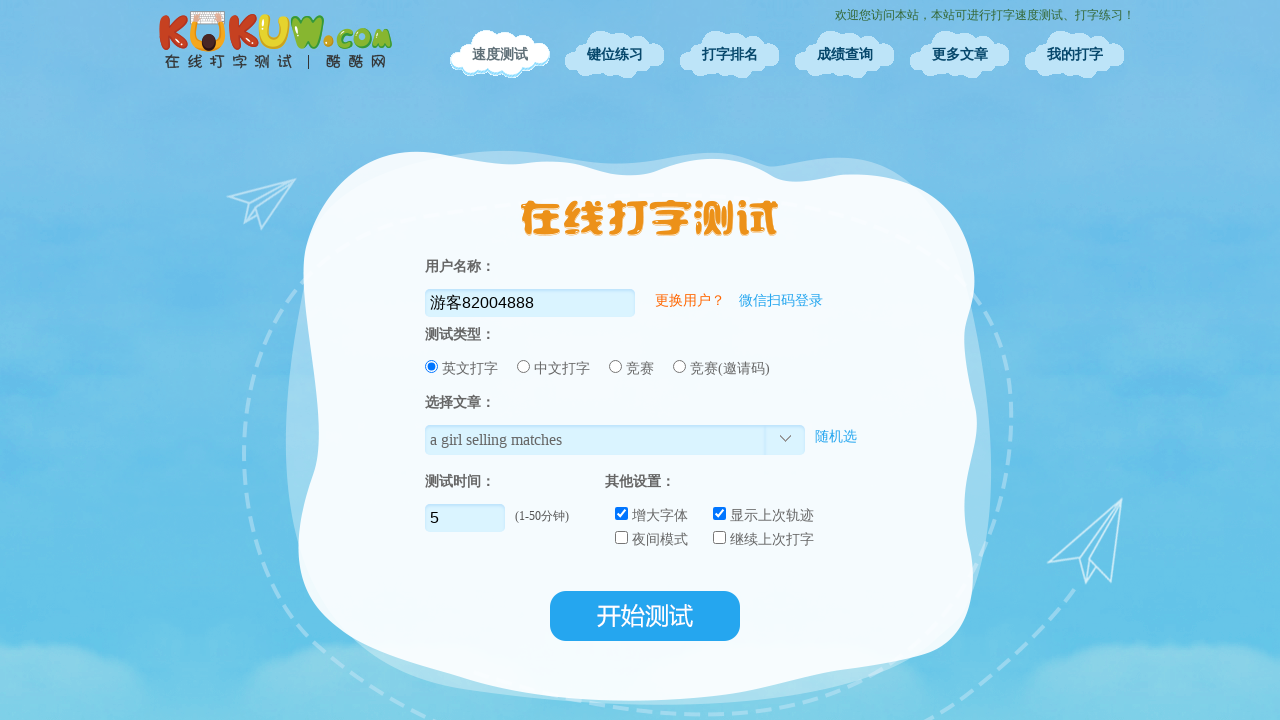

Waited 2 seconds before retyping ending
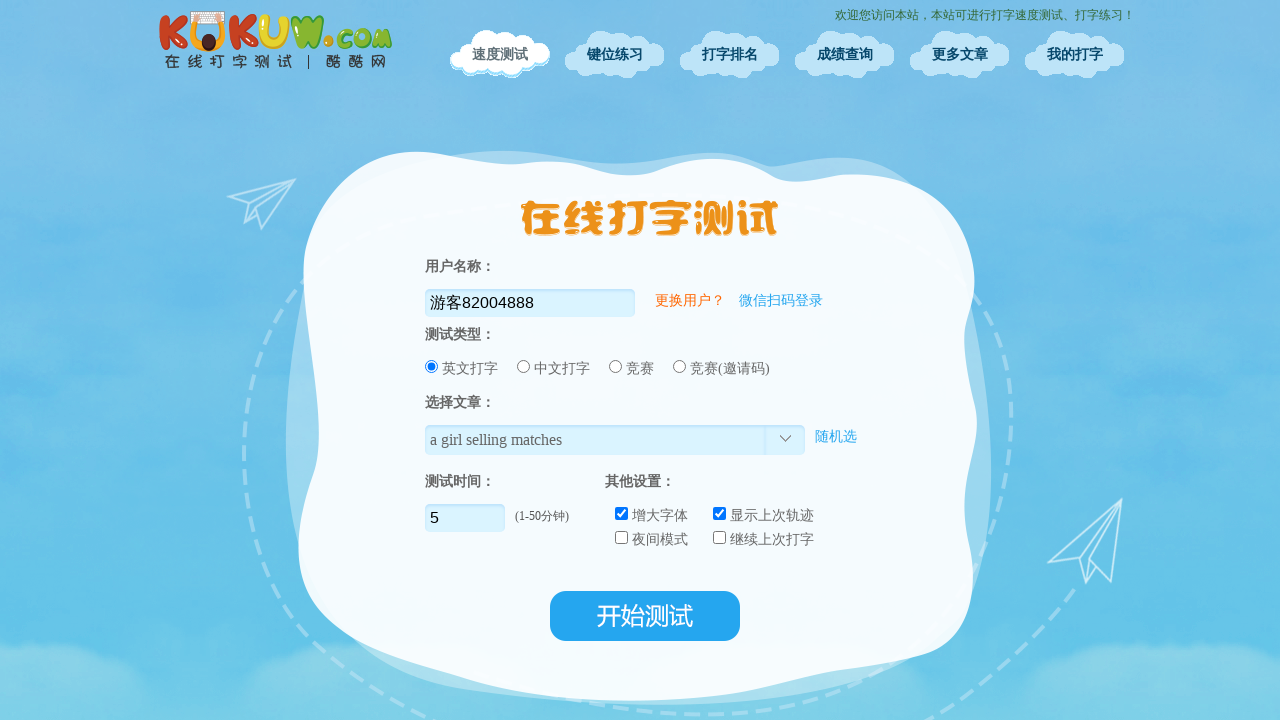

Retyped last 3 characters '字练习' of '打字练习'
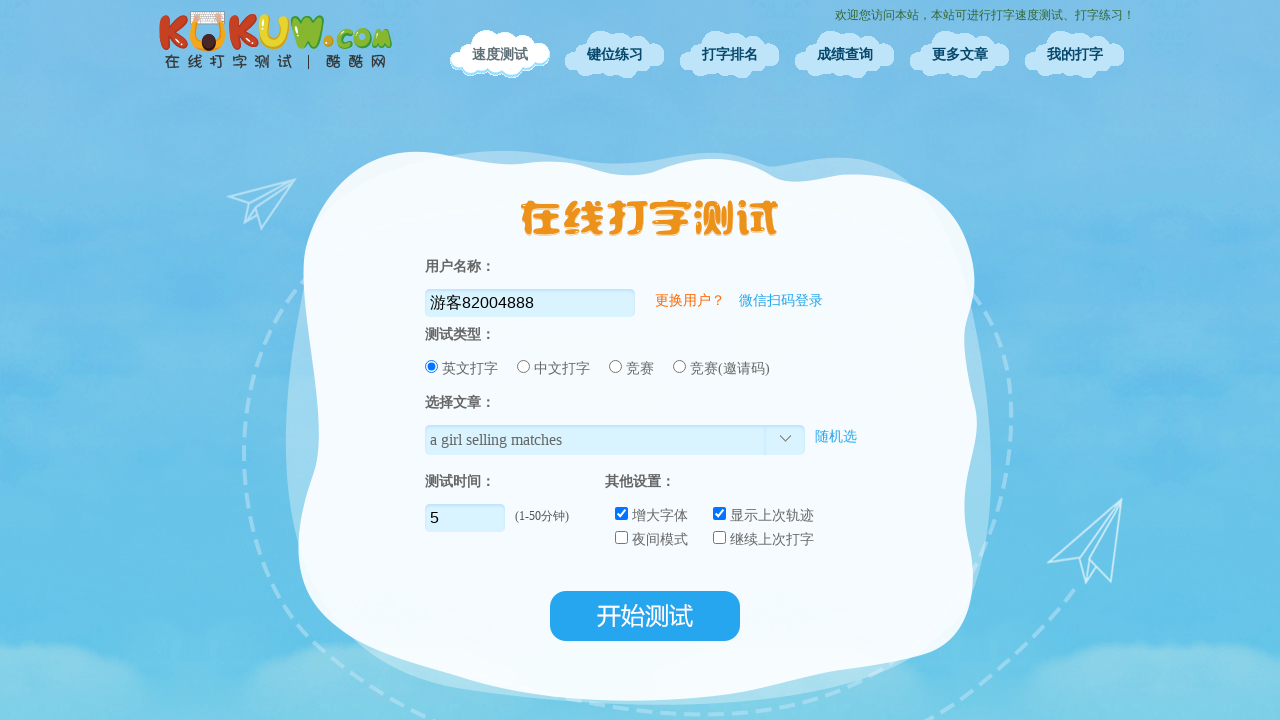

Waited 3.9 seconds after completing '打字练习'
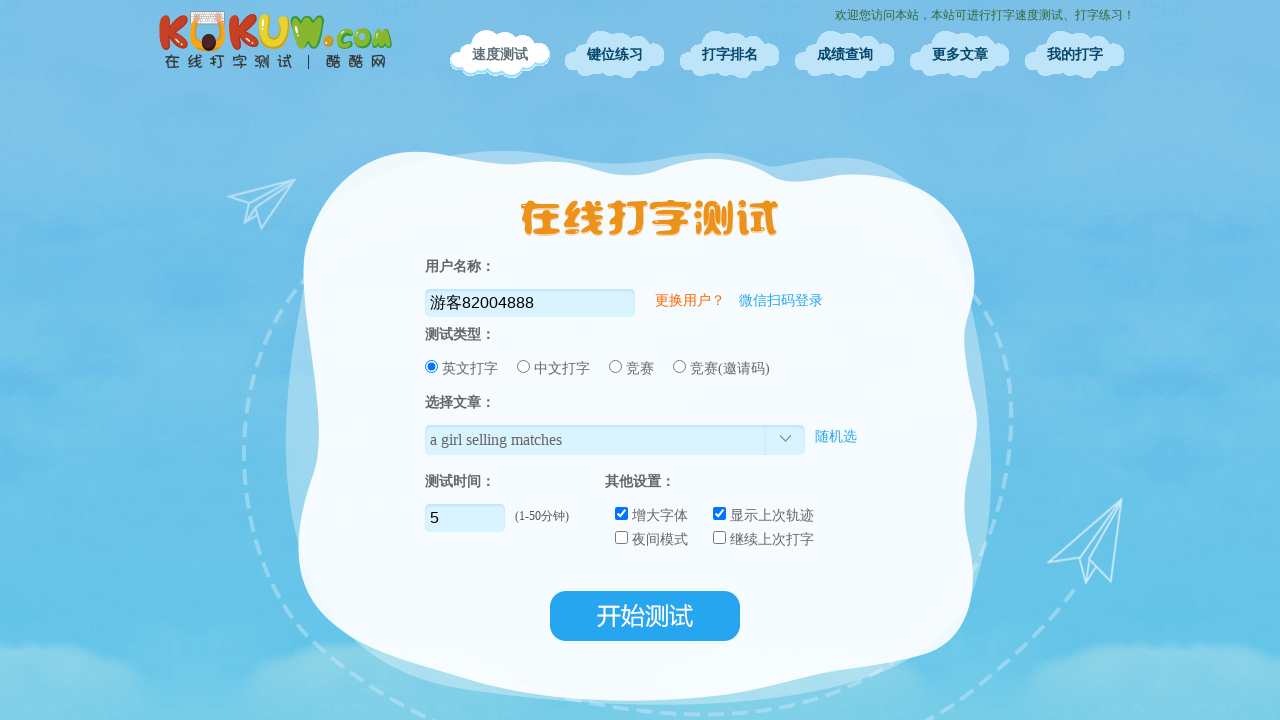

Typed '学习编' (all but last character of '学习编程')
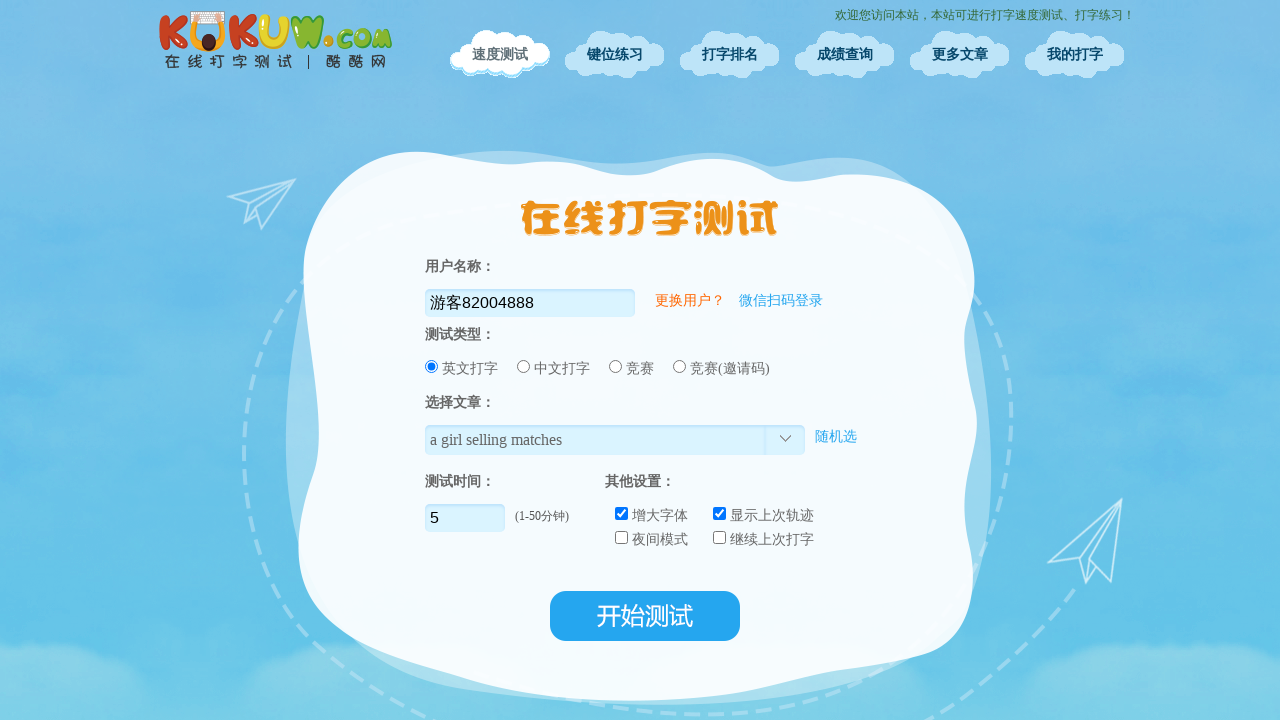

Waited 2 seconds before backspace corrections
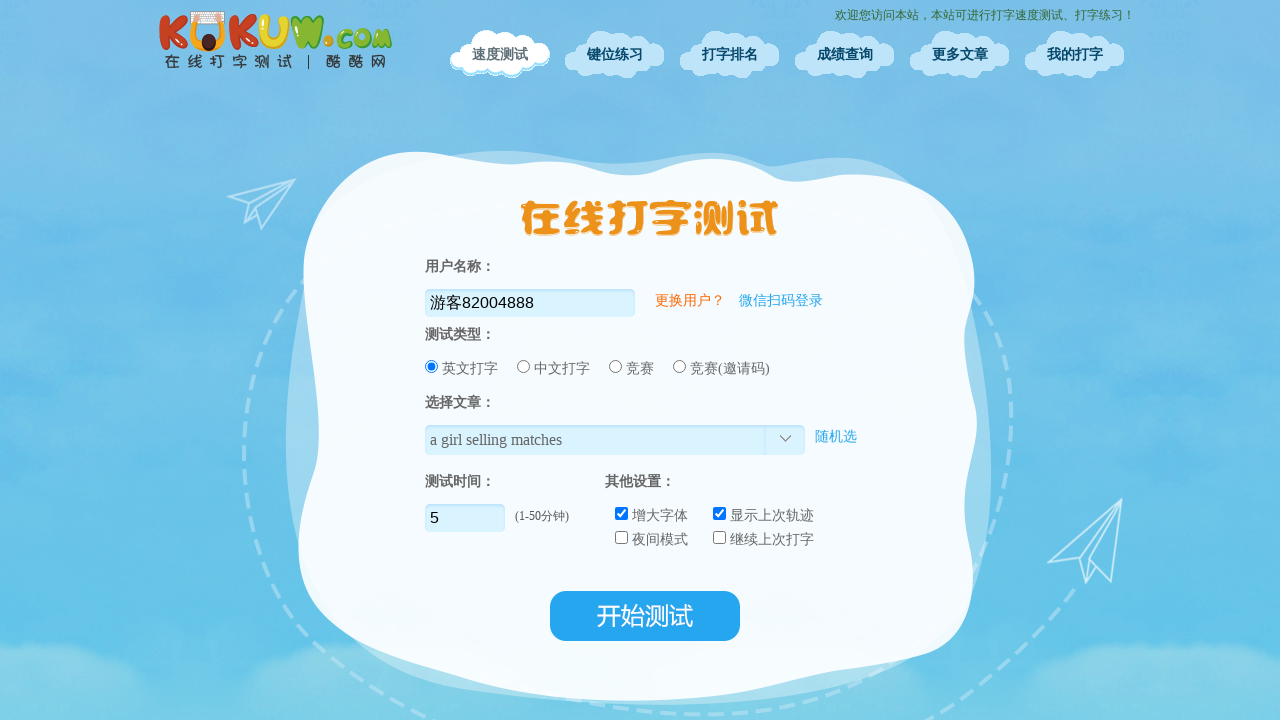

Pressed Backspace 3 times to correct typing
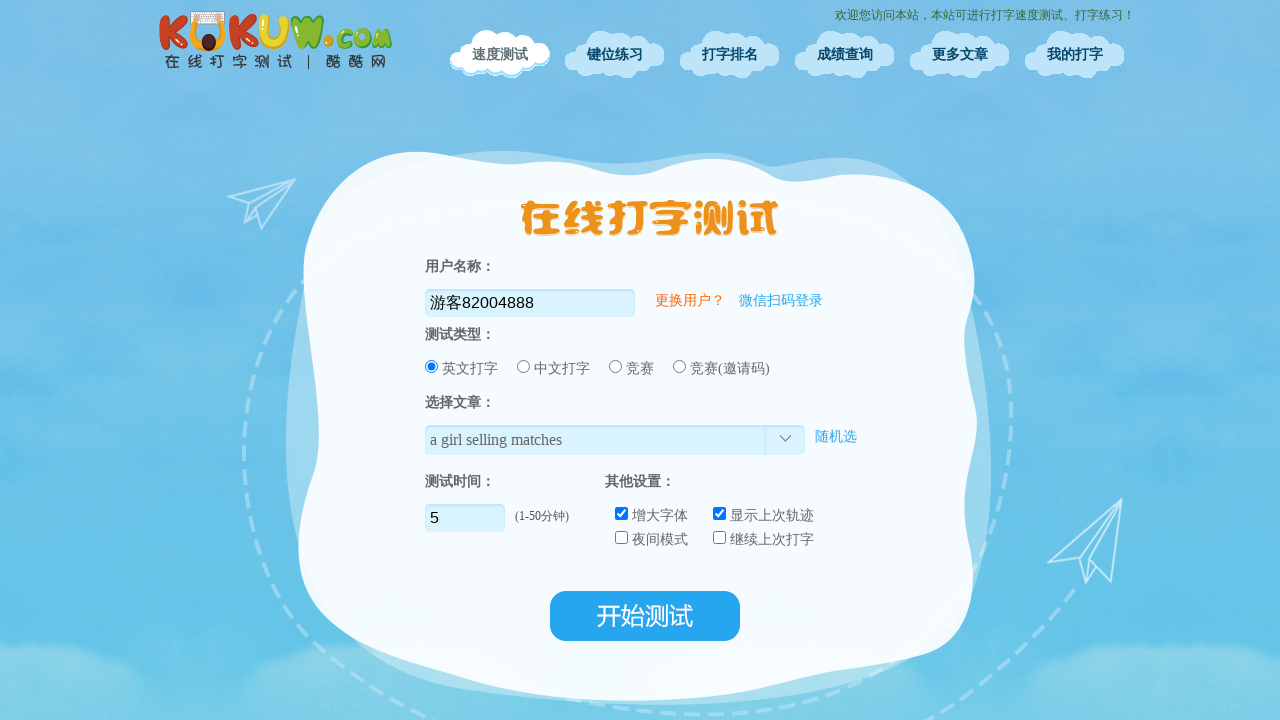

Waited 2 seconds before retyping ending
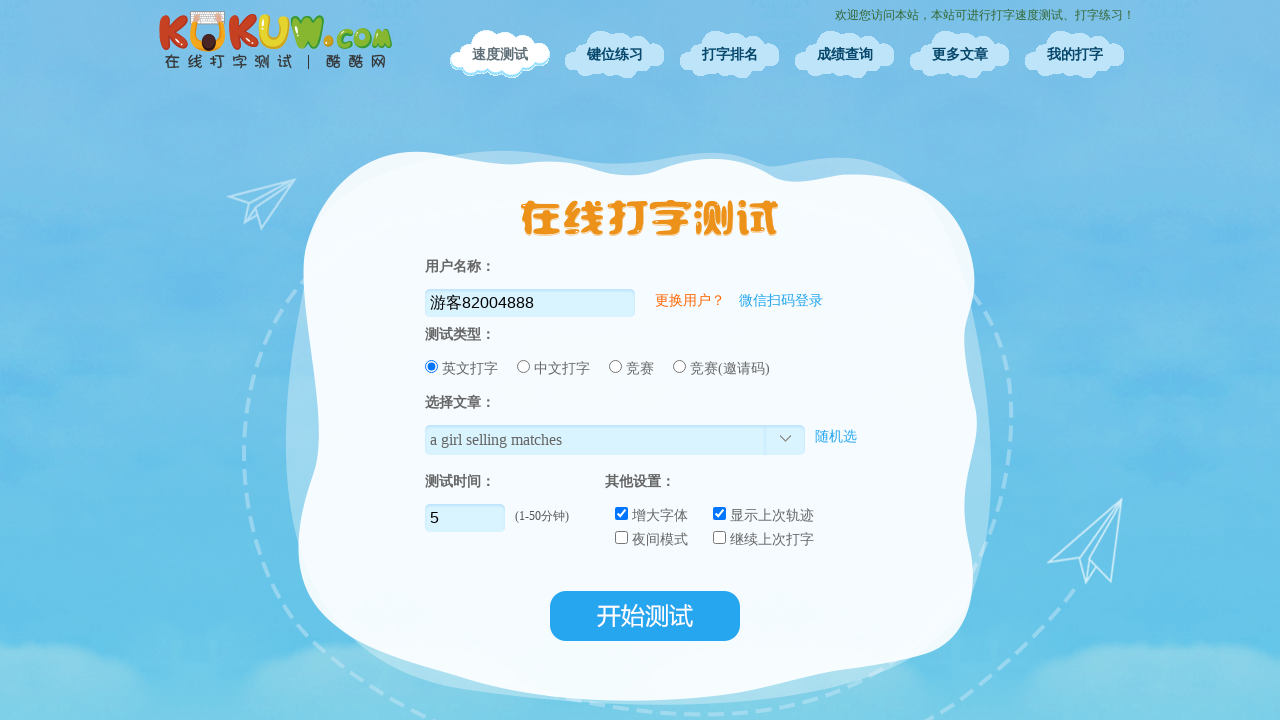

Retyped last 3 characters '习编程' of '学习编程'
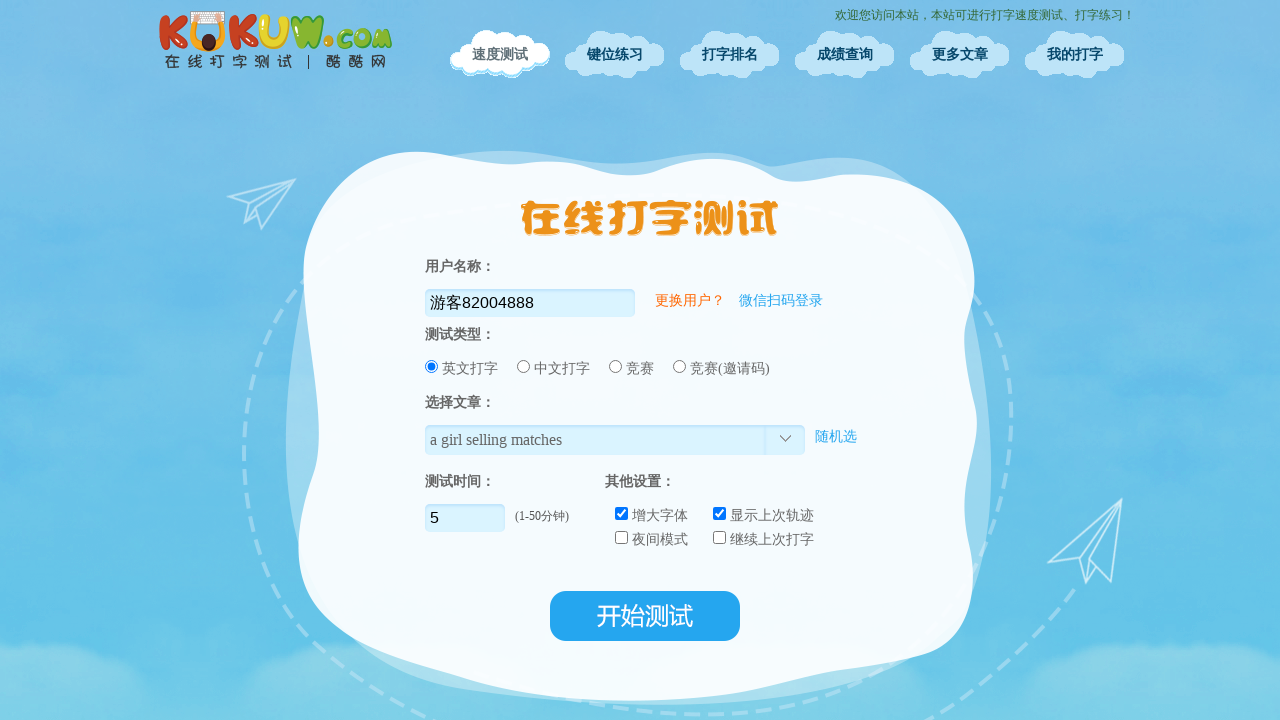

Waited 3.9 seconds after completing '学习编程'
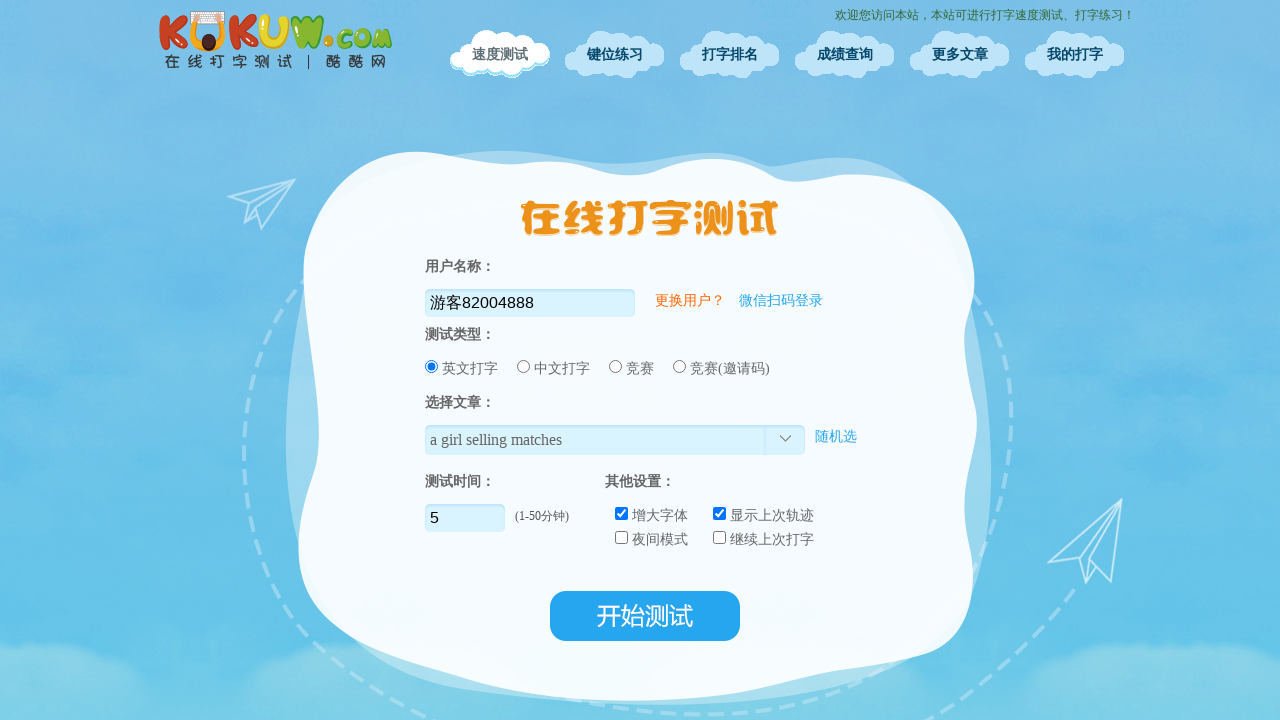

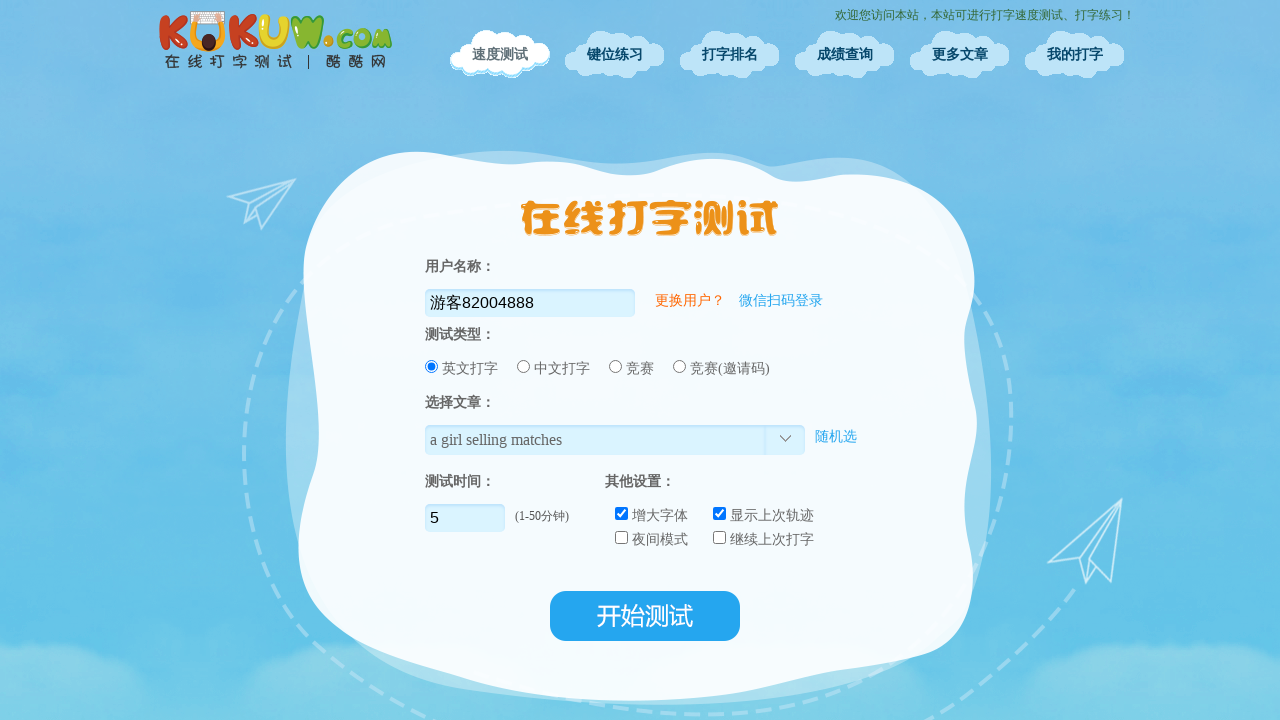